Tests JavaScript alert handling by clicking a button that triggers an alert, accepting the alert, and verifying the result message is displayed correctly

Starting URL: https://practice.cydeo.com/javascript_alerts

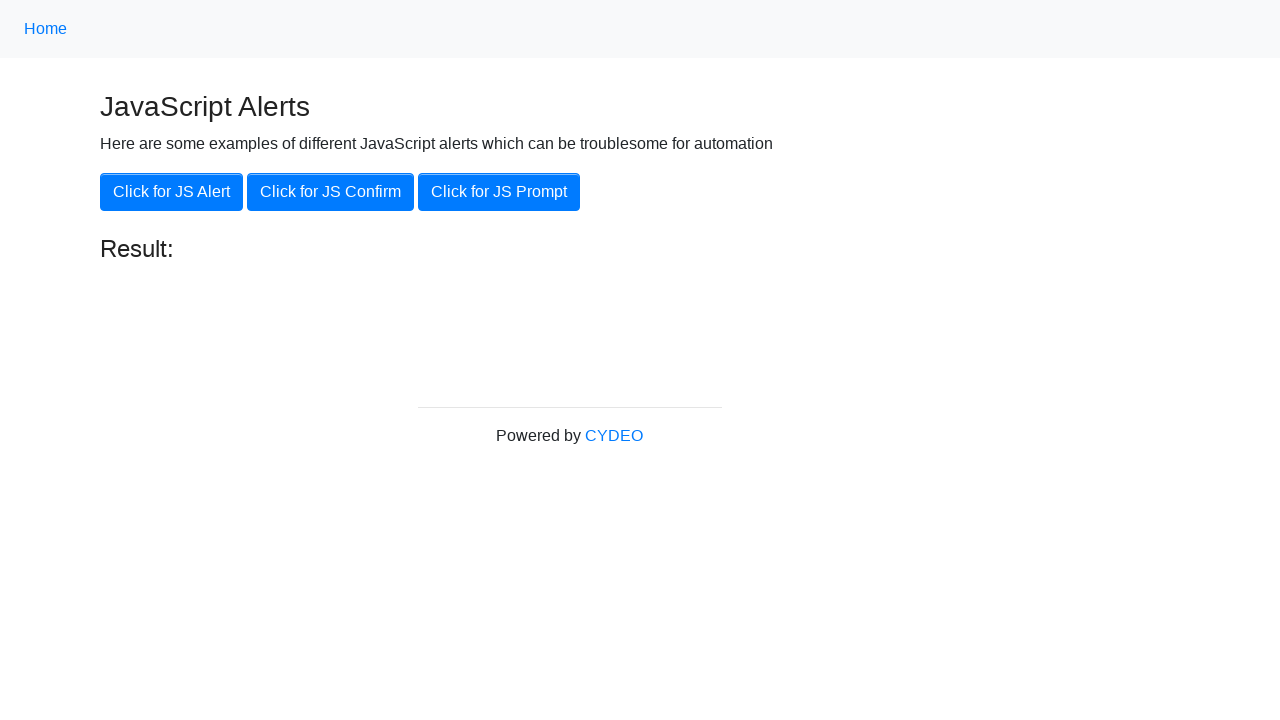

Clicked the 'Click for JS Alert' button at (172, 192) on xpath=//button[.='Click for JS Alert']
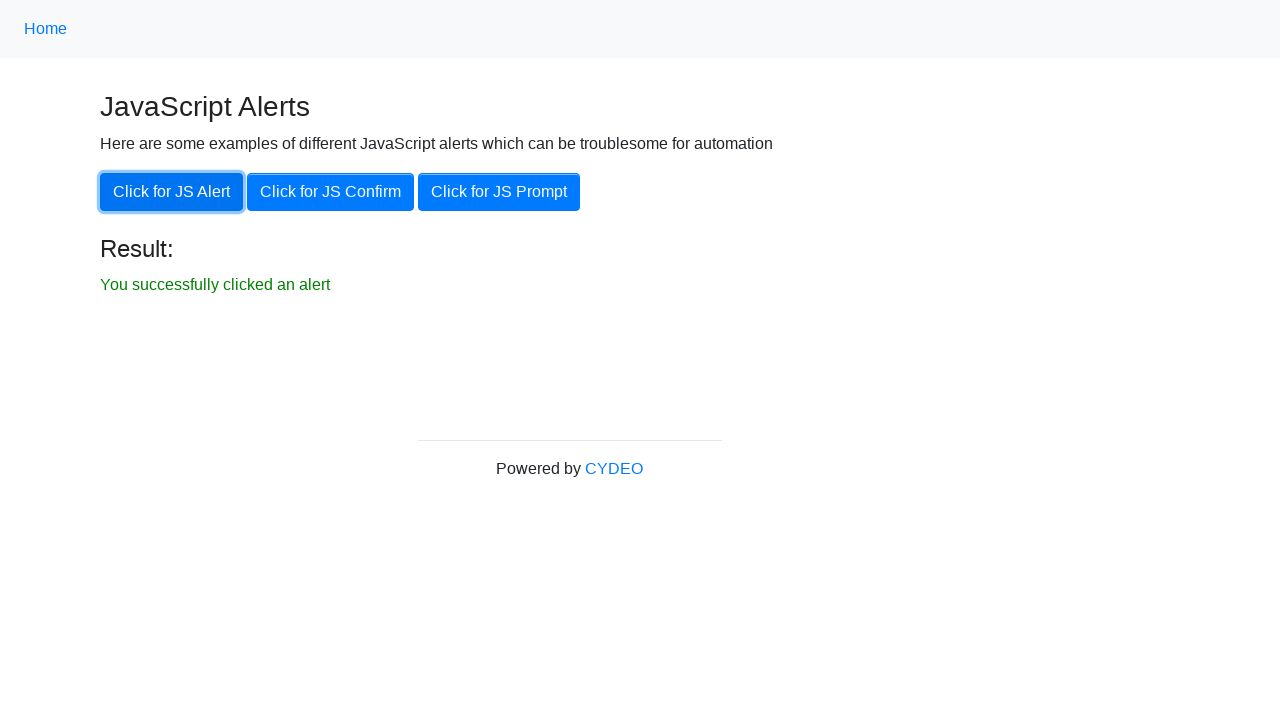

Set up dialog handler to accept alerts
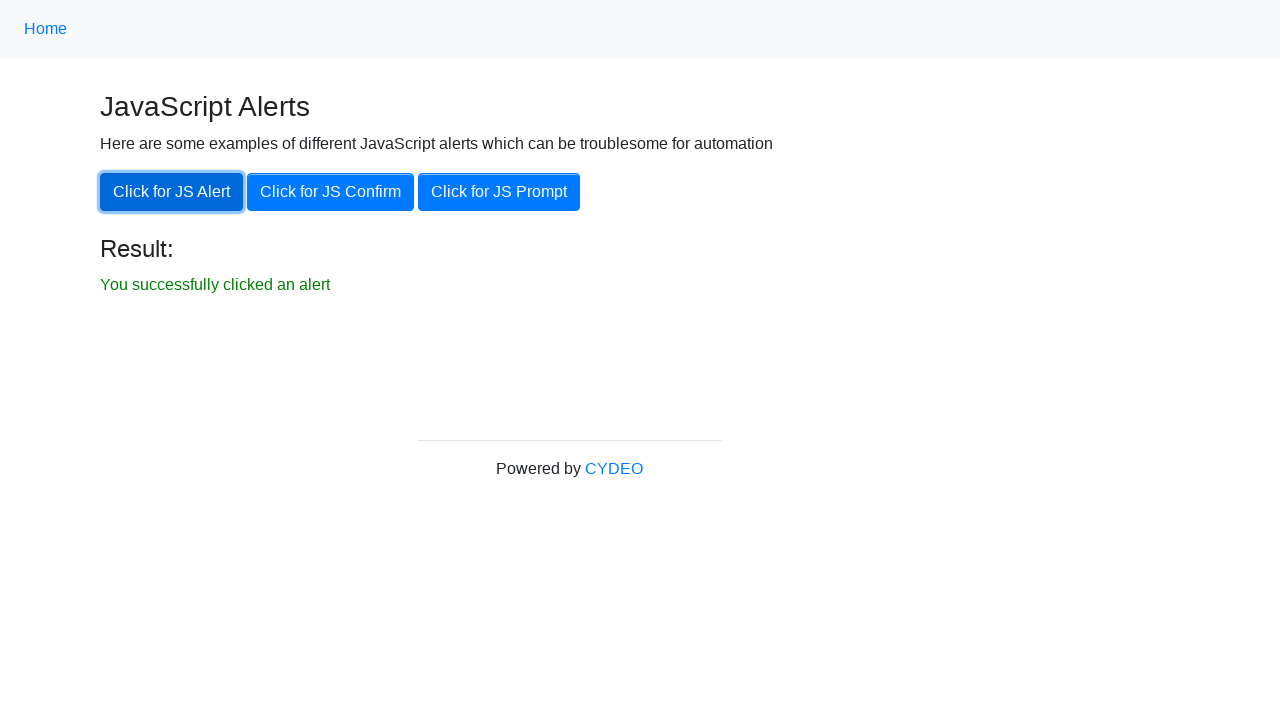

Clicked the 'Click for JS Alert' button again to trigger alert with handler at (172, 192) on xpath=//button[.='Click for JS Alert']
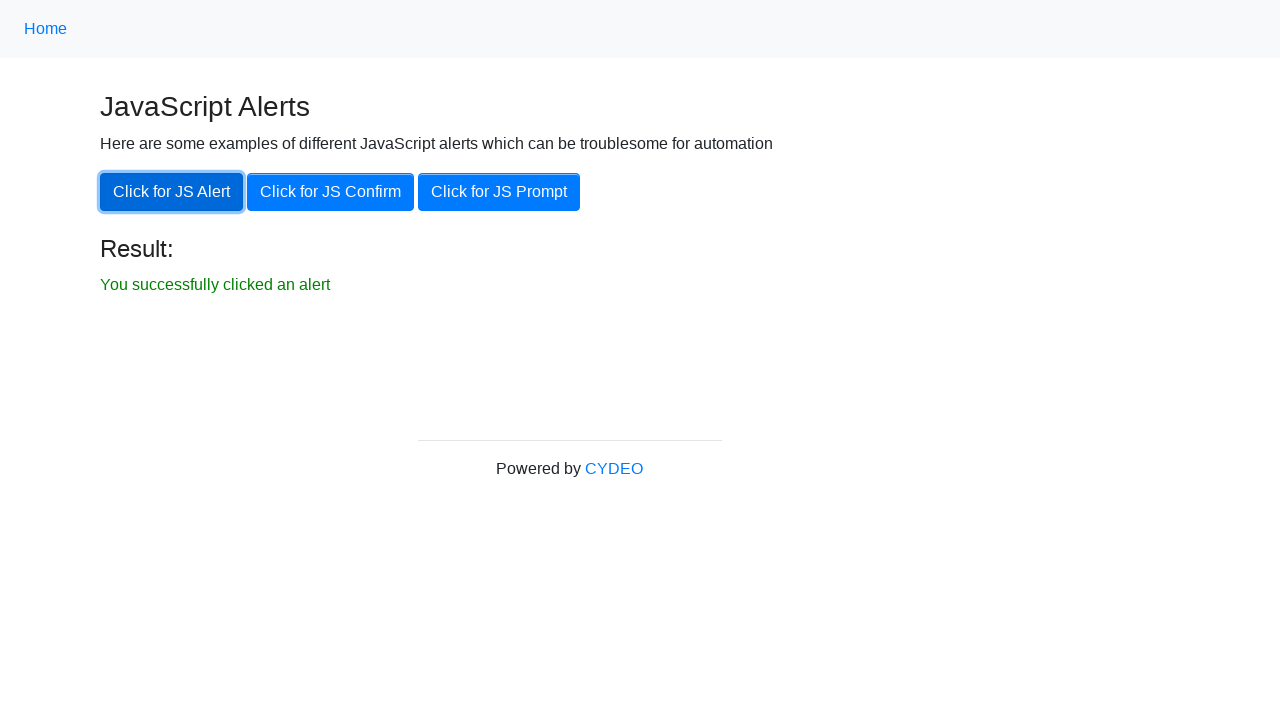

Result element became visible after accepting alert
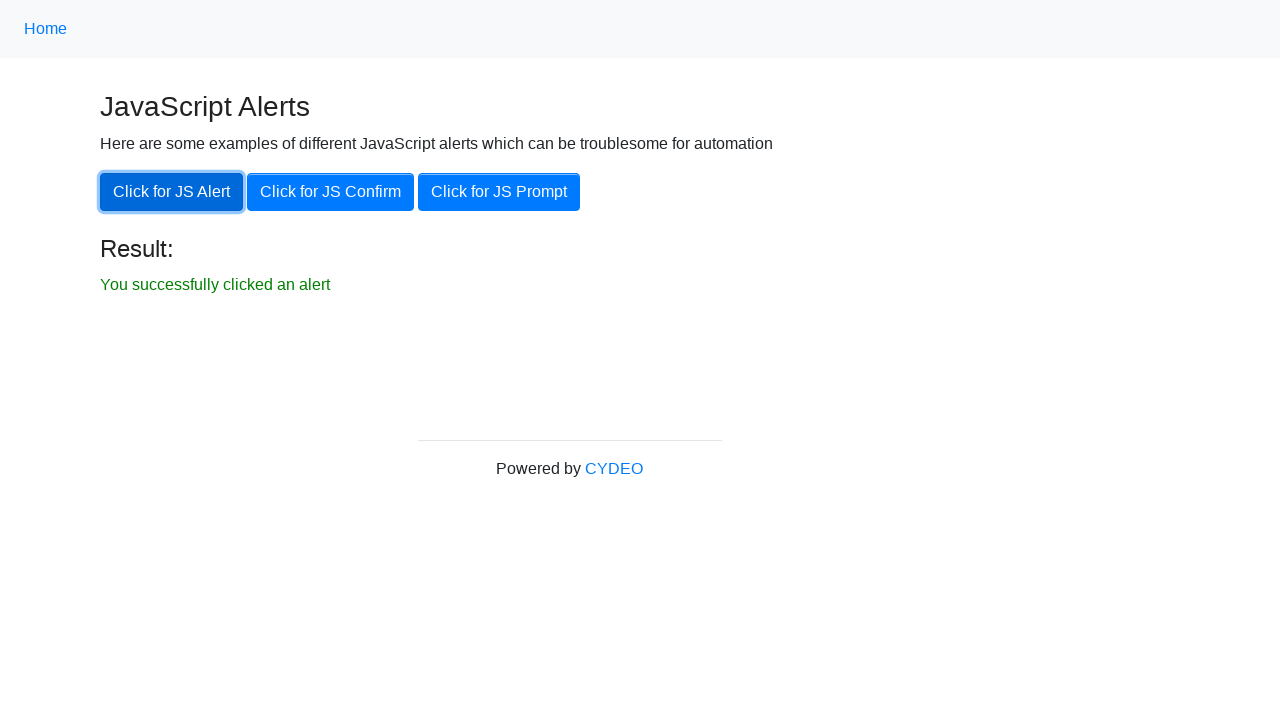

Verified result text matches expected: 'You successfully clicked an alert'
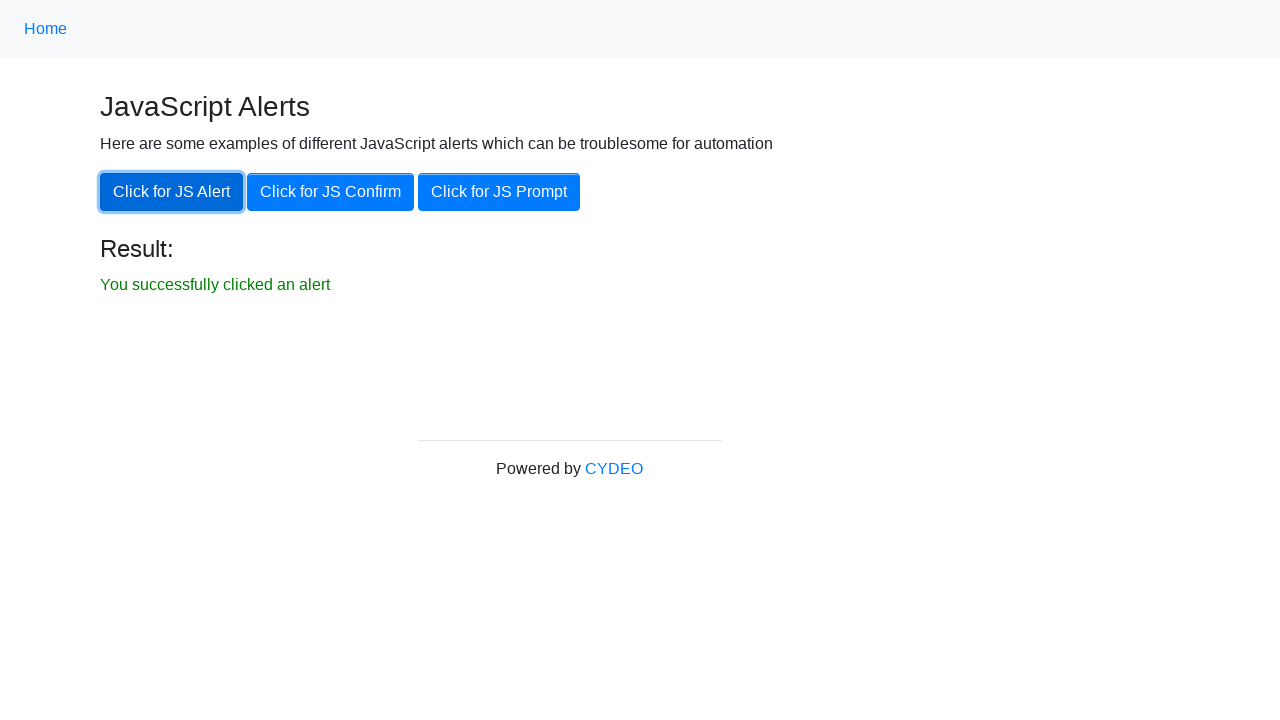

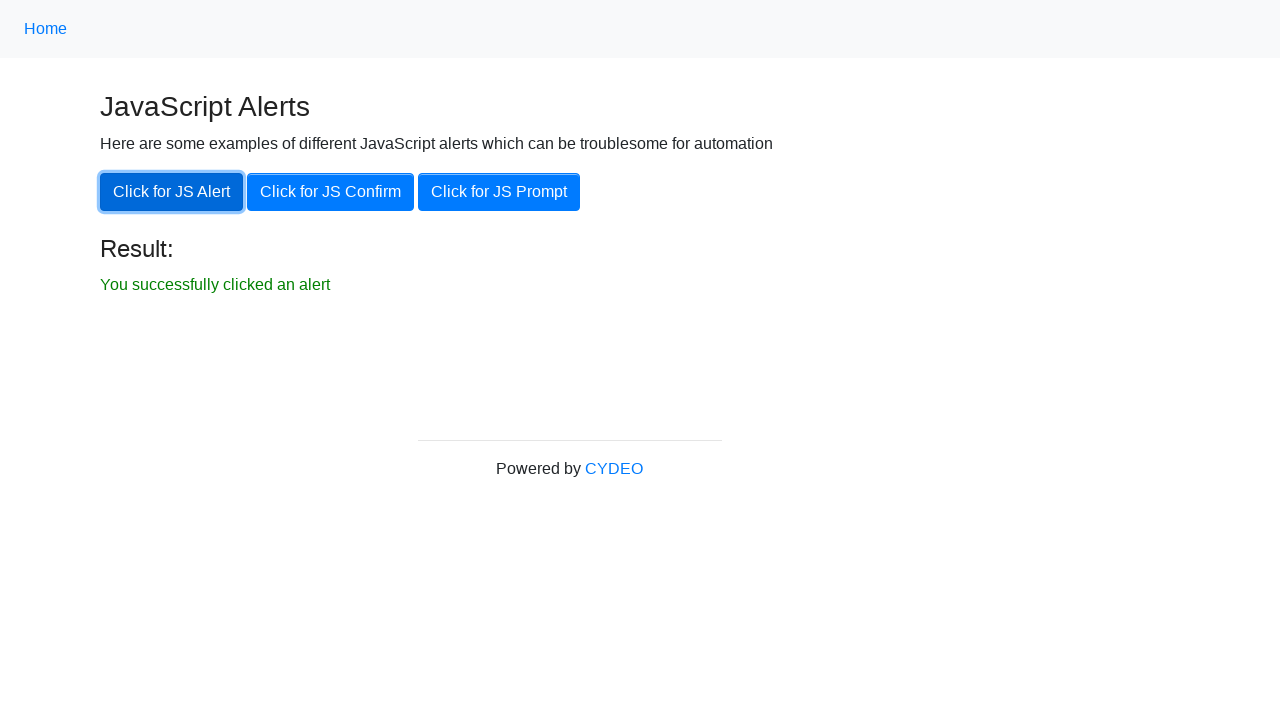